Validates that the page title of the OrangeHRM demo site is correct

Starting URL: https://opensource-demo.orangehrmlive.com/

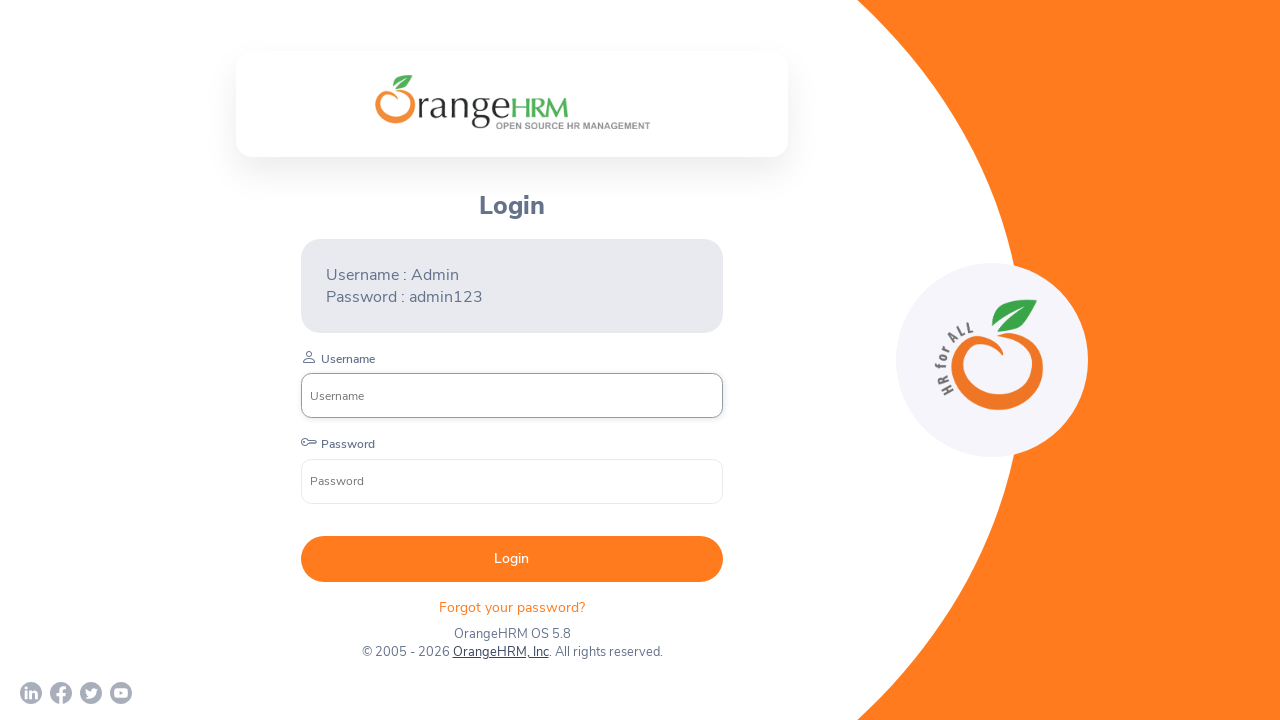

Waited for page to reach domcontentloaded state
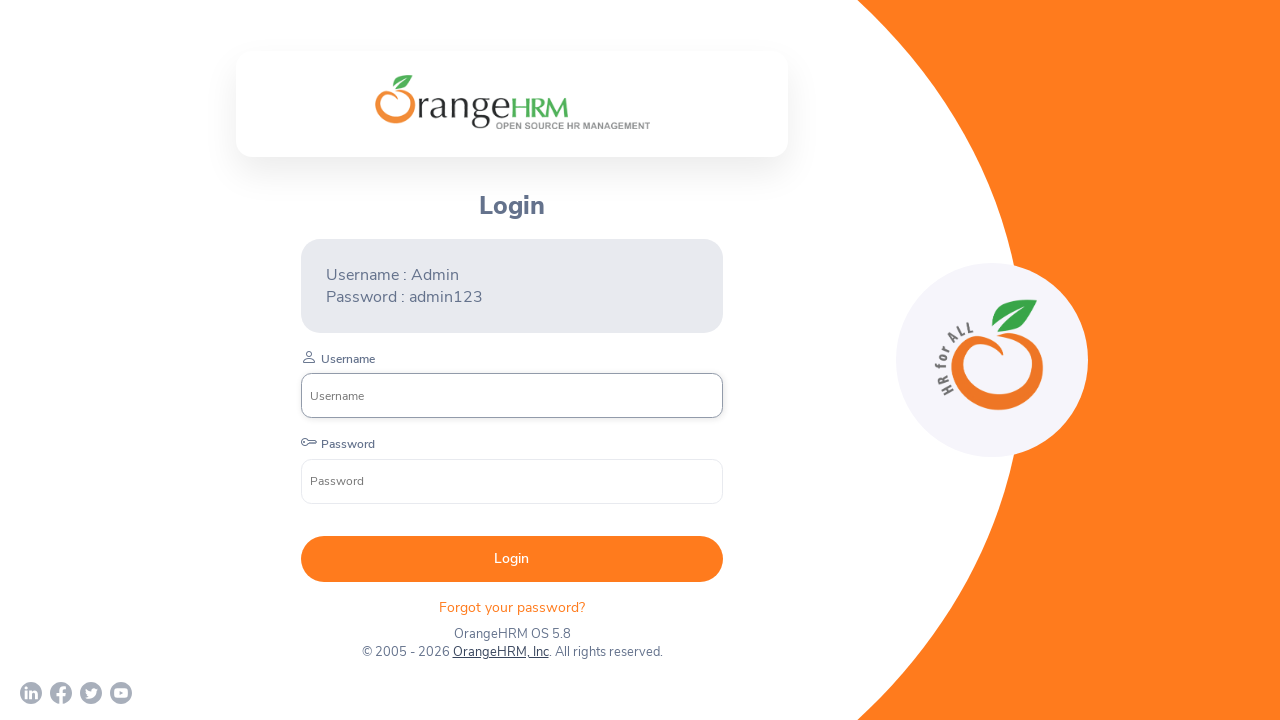

Retrieved page title
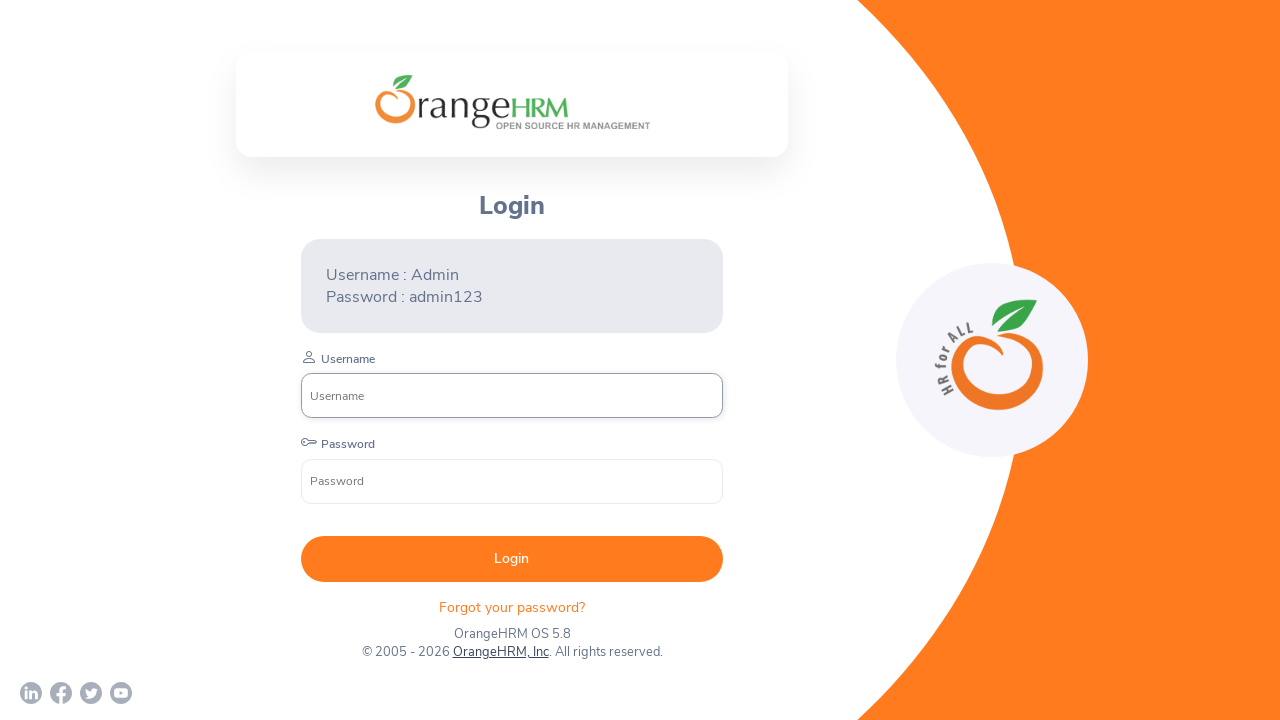

Asserted page title is 'OrangeHRM'
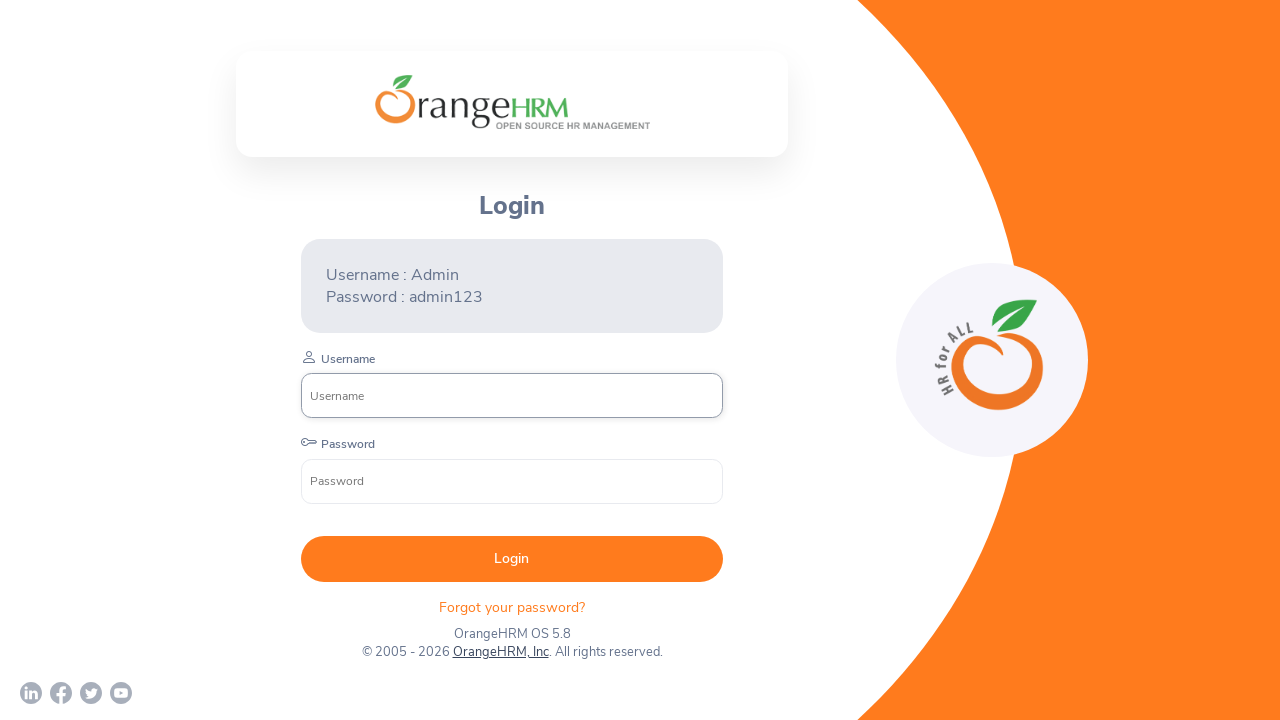

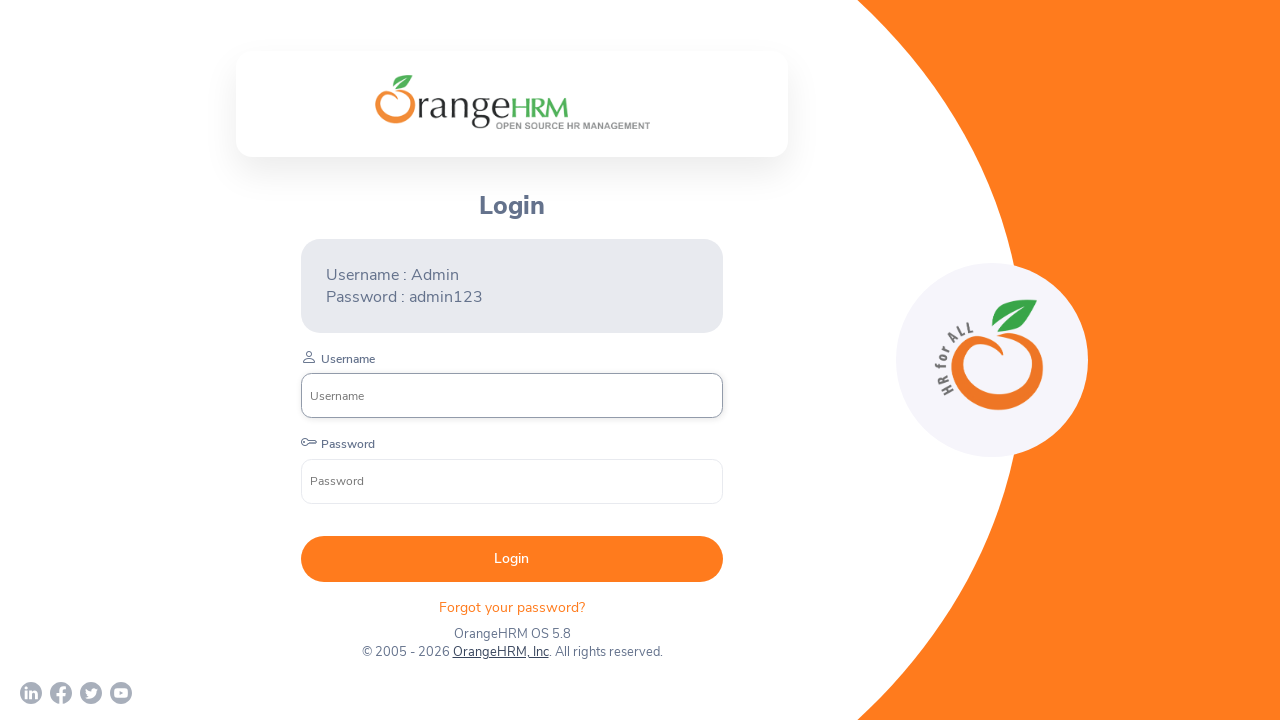